Navigates to jQuery UI homepage and clicks on the Selectable demo link to access the selectable interaction page

Starting URL: https://jqueryui.com

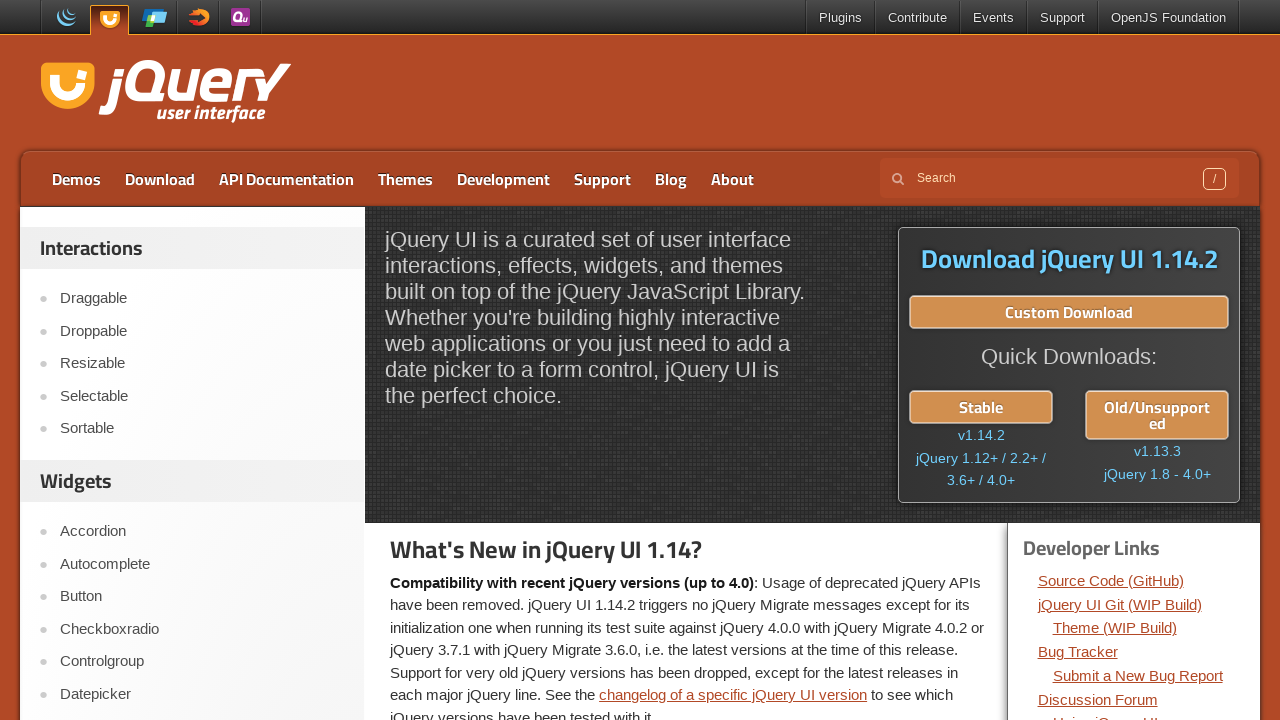

Navigated to jQuery UI homepage
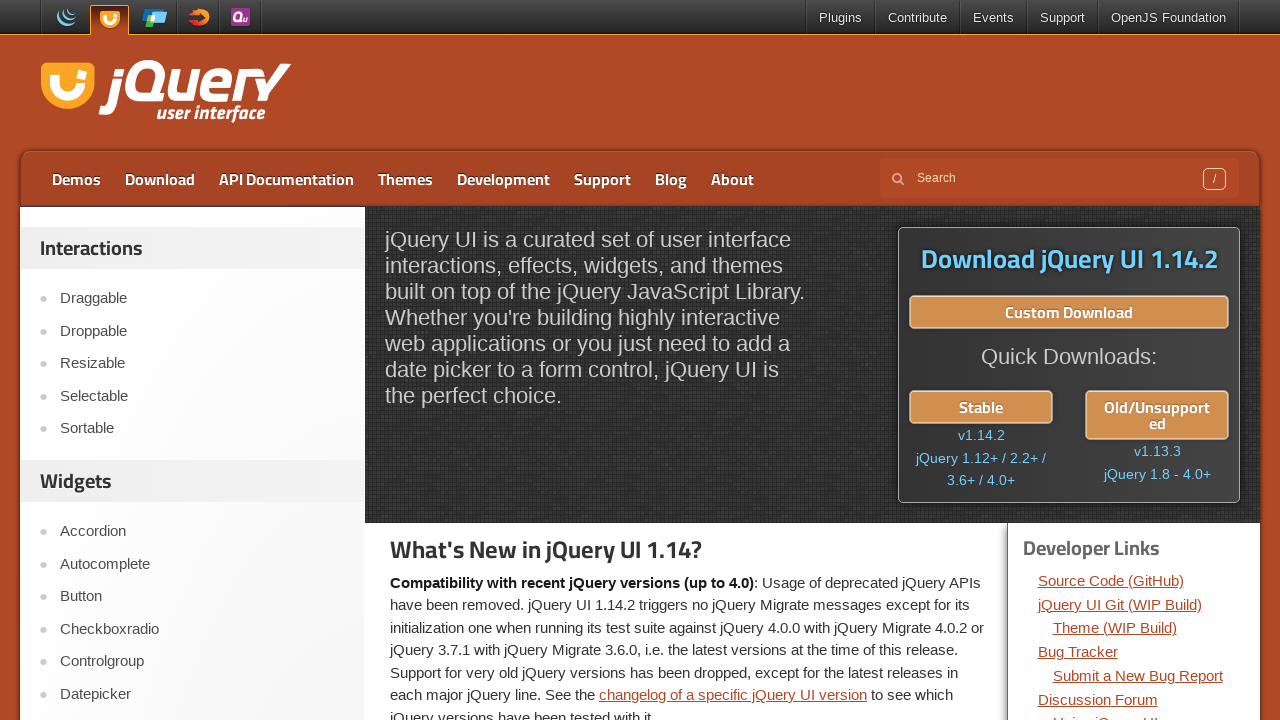

Clicked on the Selectable demo link at (202, 396) on a[href$='selectable/']
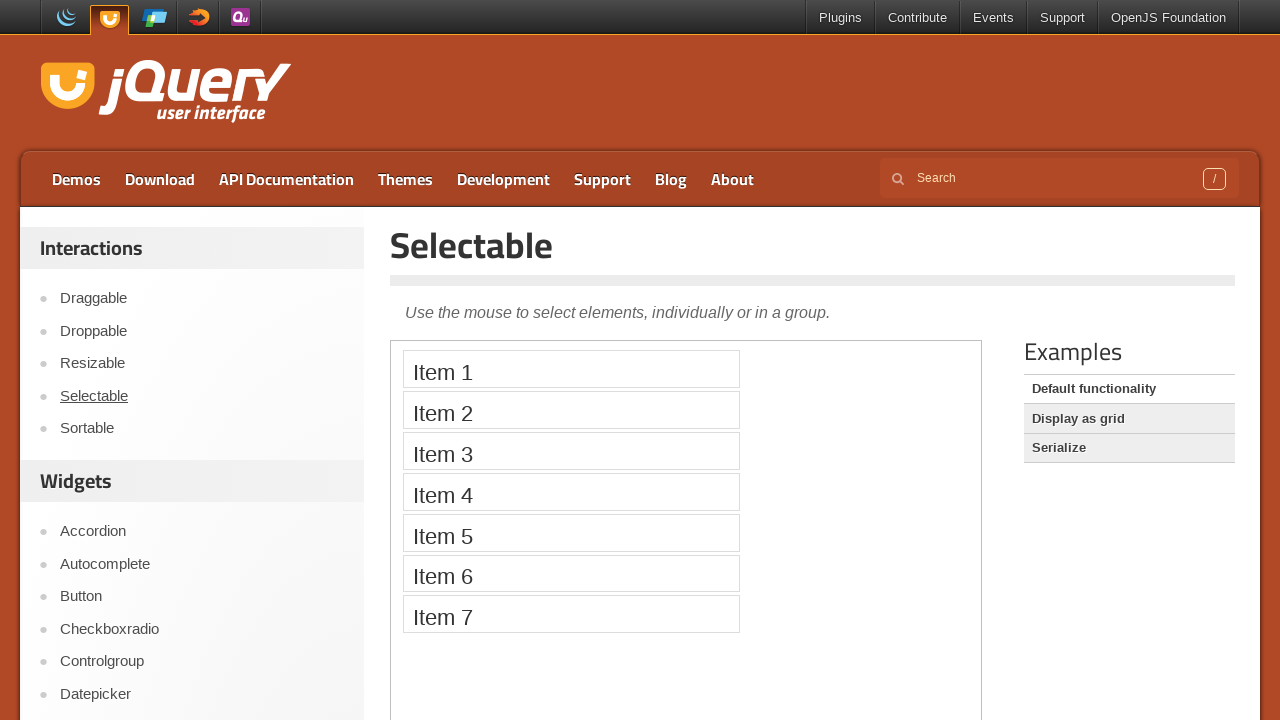

Selectable interaction page loaded
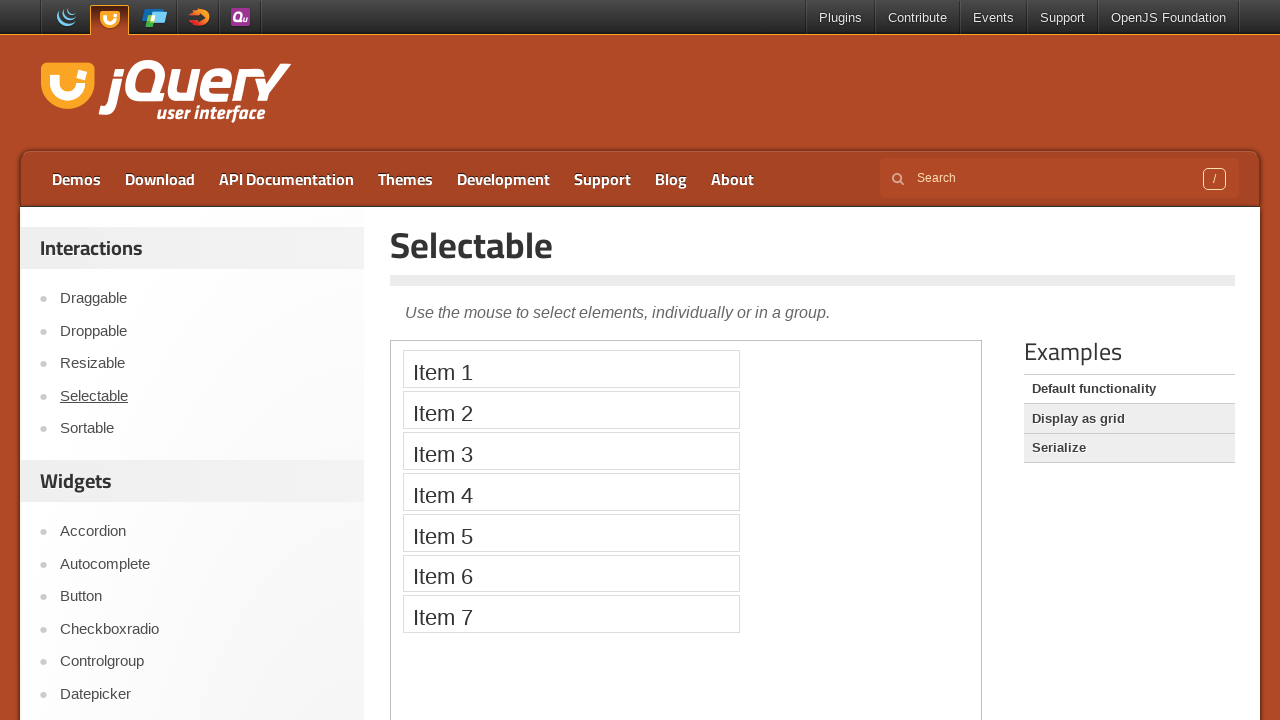

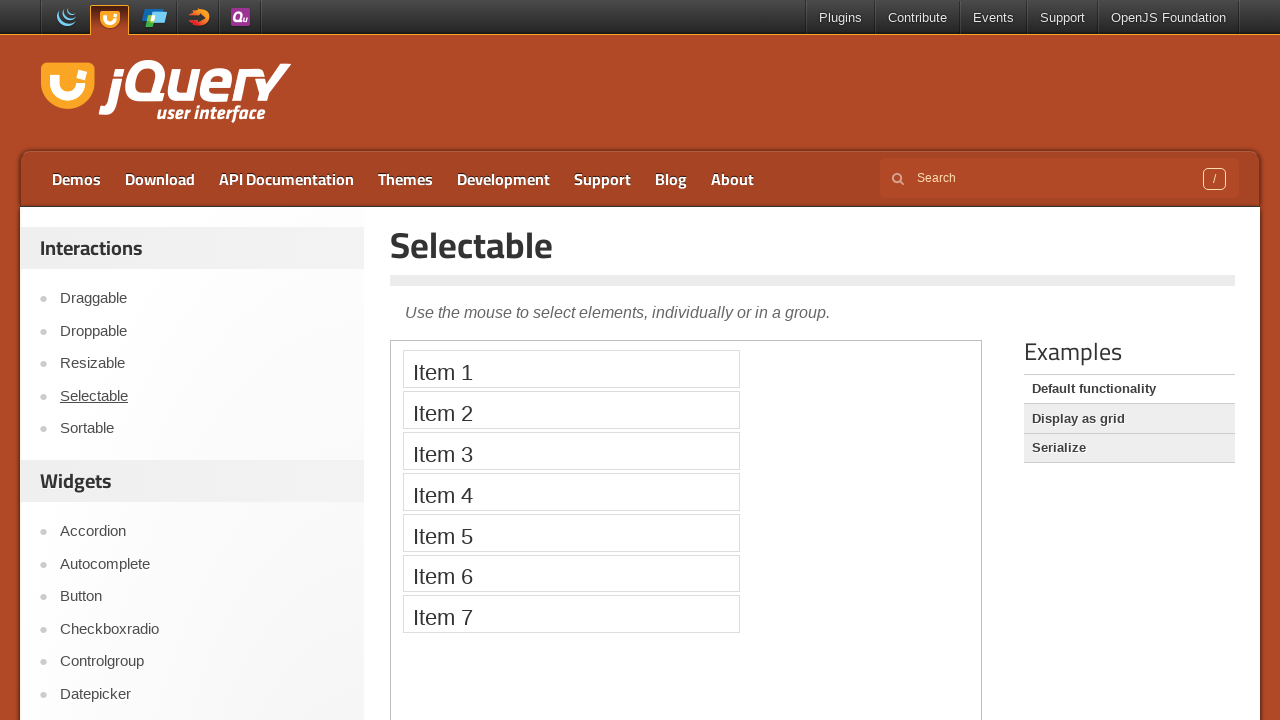